Tests modal dialog functionality by opening a small modal, reading its content, and closing it

Starting URL: https://demoqa.com/modal-dialogs

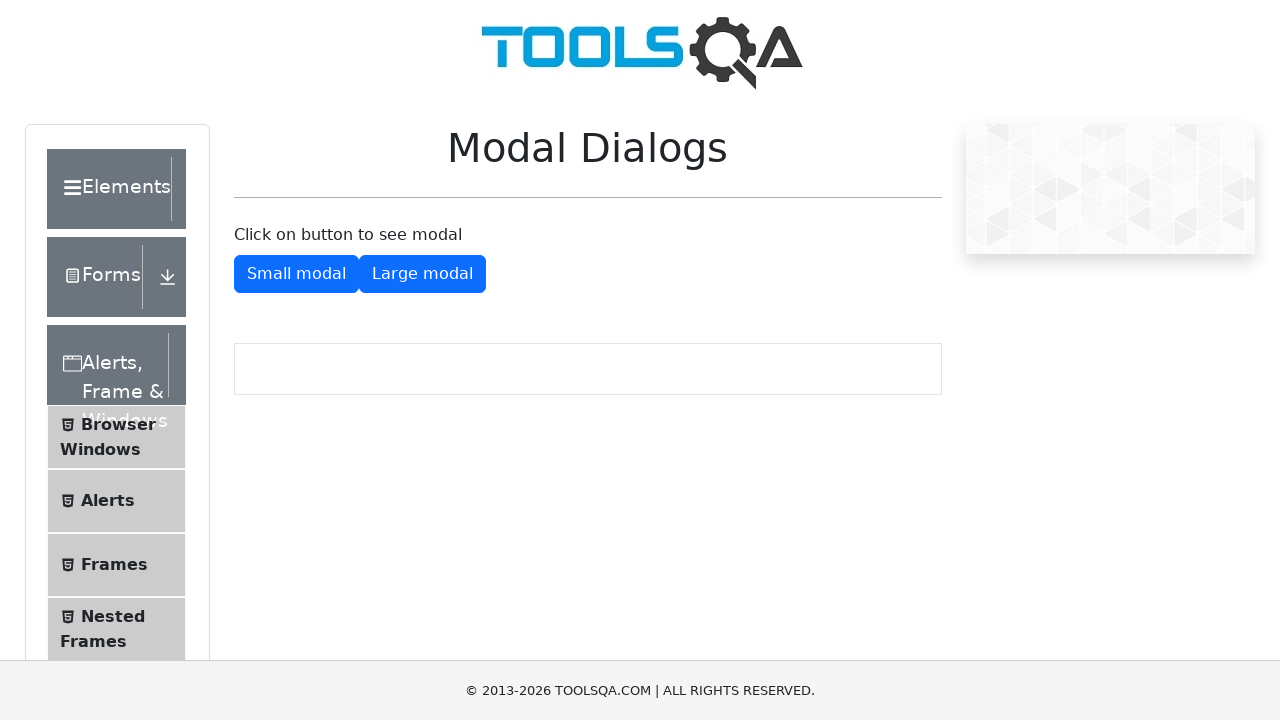

Clicked button to open small modal dialog at (296, 274) on #showSmallModal
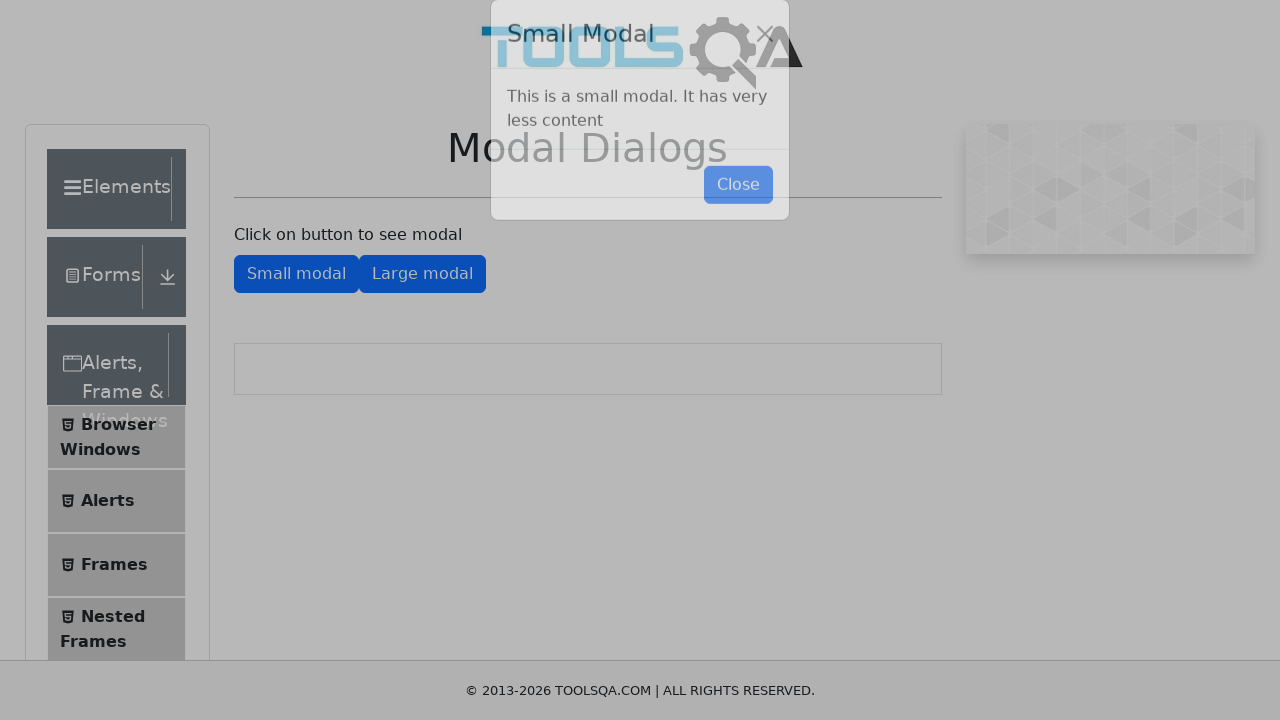

Small modal dialog appeared with content loaded
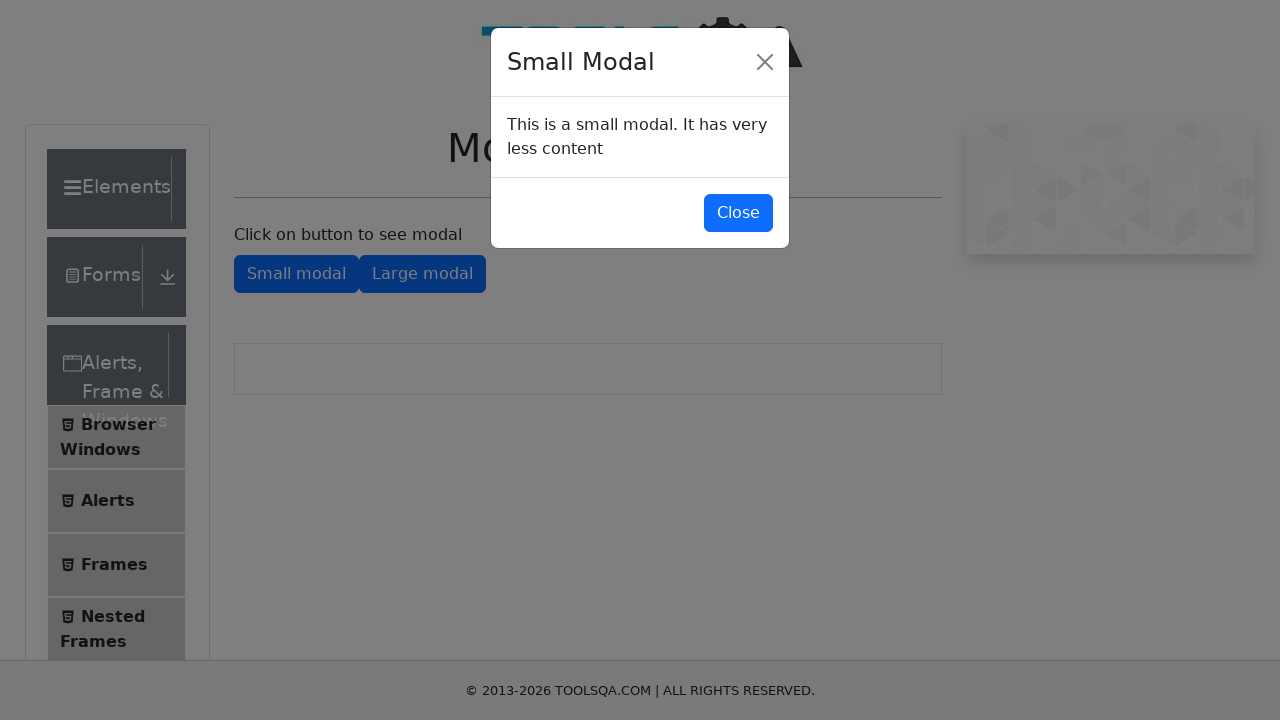

Clicked button to close small modal dialog at (738, 214) on #closeSmallModal
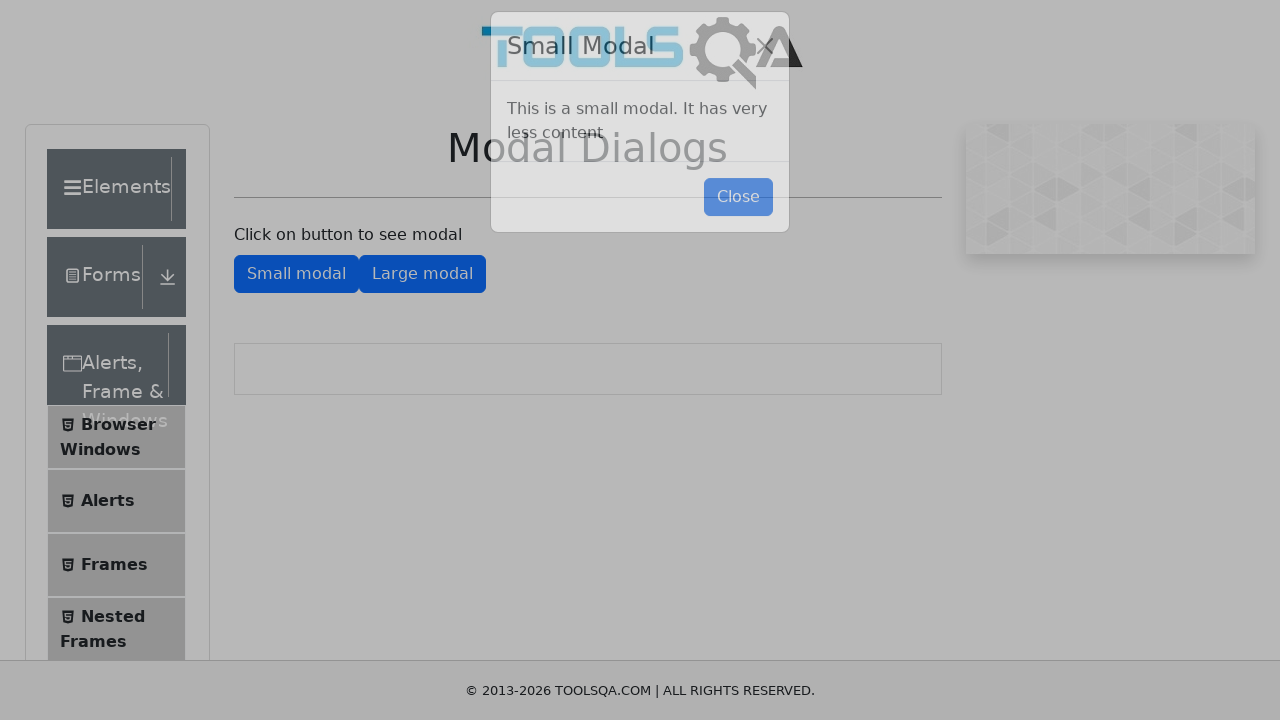

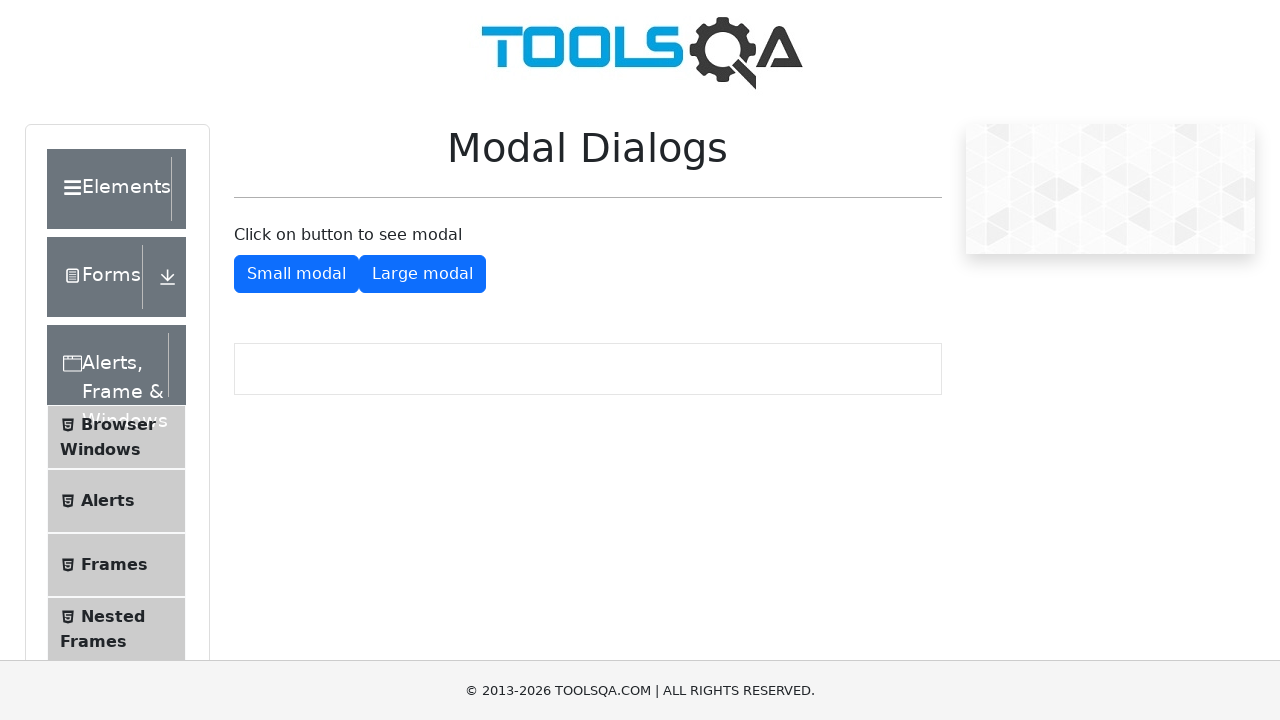